Tests radio button functionality on DemoQA by navigating to the Elements section, clicking the Radio Button tab, selecting the "Impressive" option, and verifying the selection

Starting URL: https://demoqa.com

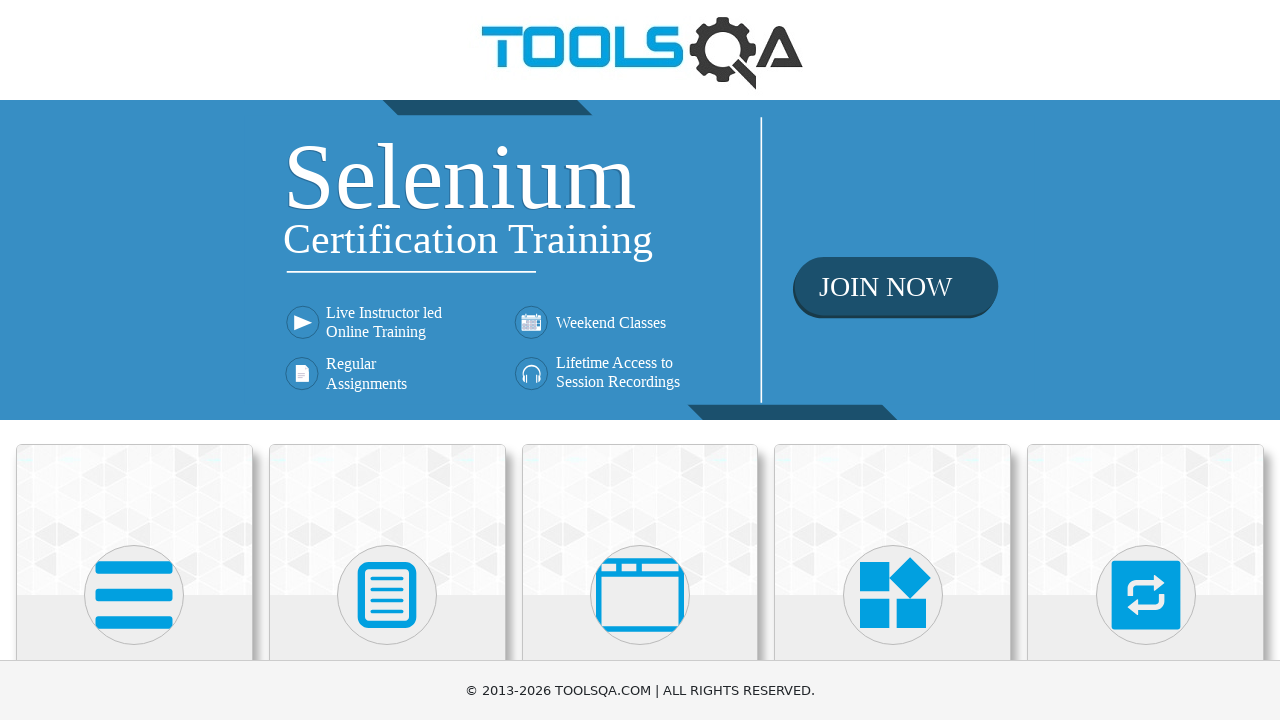

Navigated to DemoQA homepage
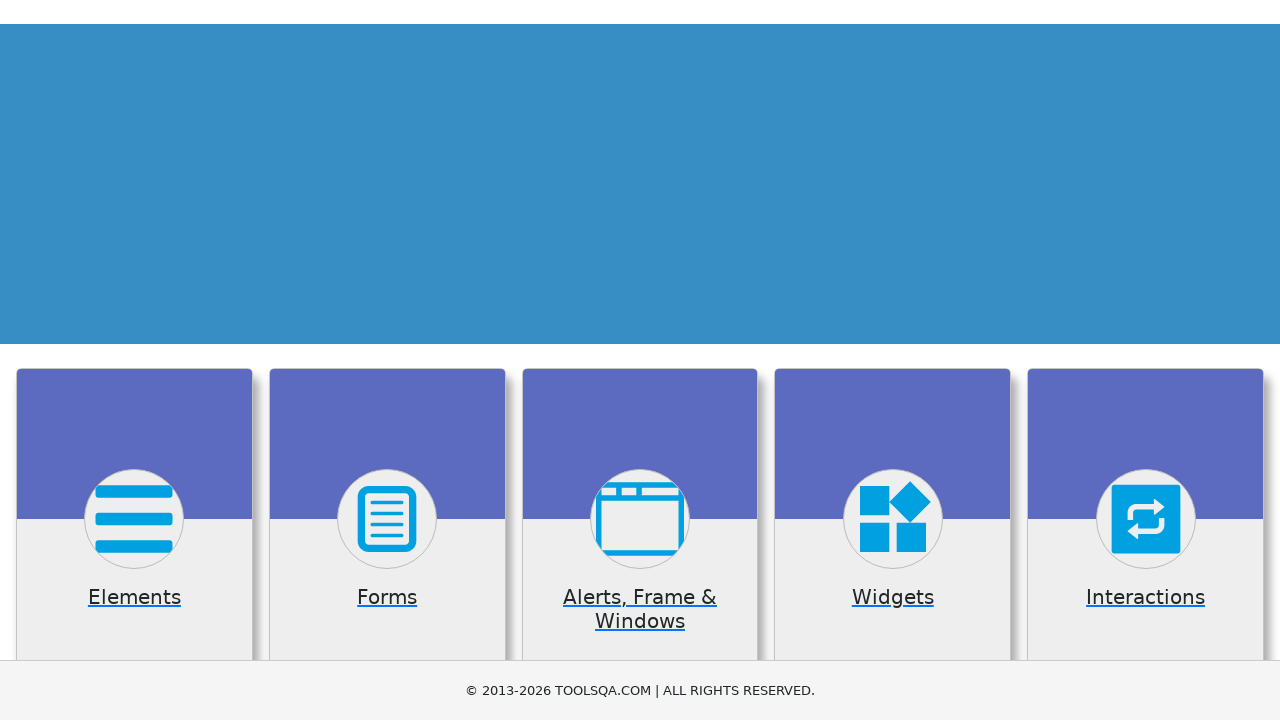

Clicked on Elements card at (134, 520) on div.card:has-text('Elements')
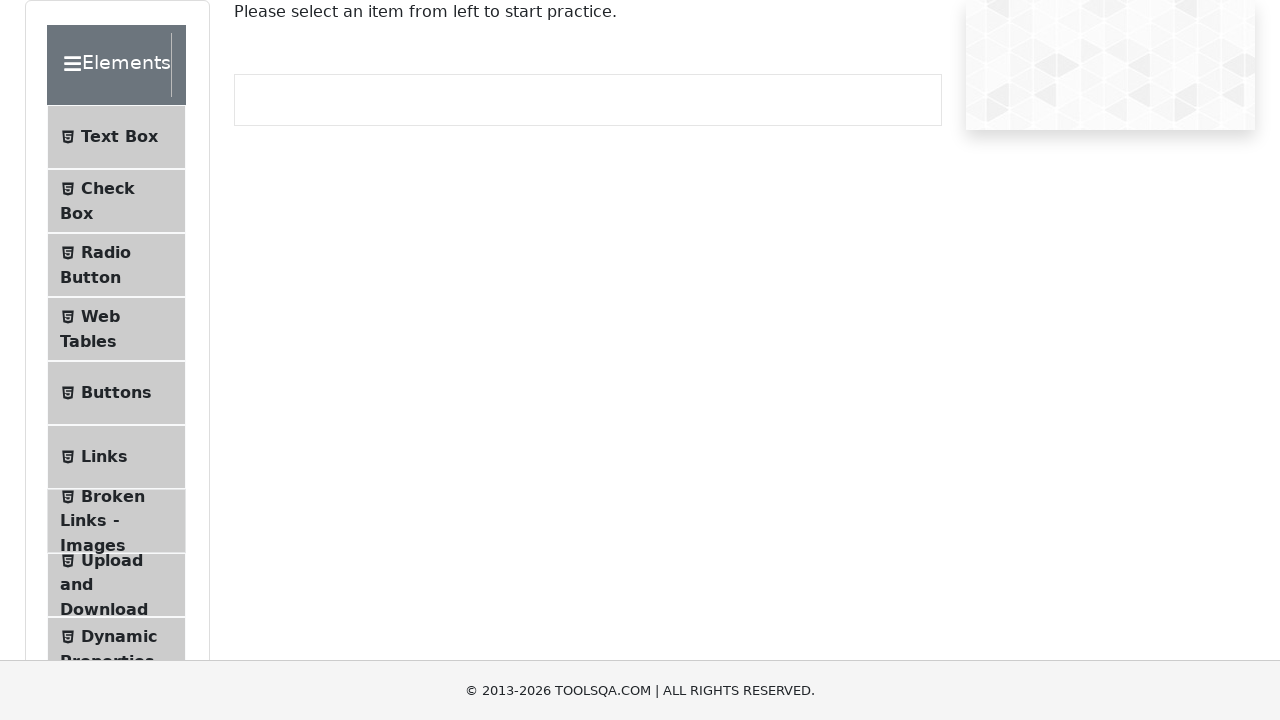

Clicked on Radio Button menu item at (106, 252) on span:has-text('Radio Button')
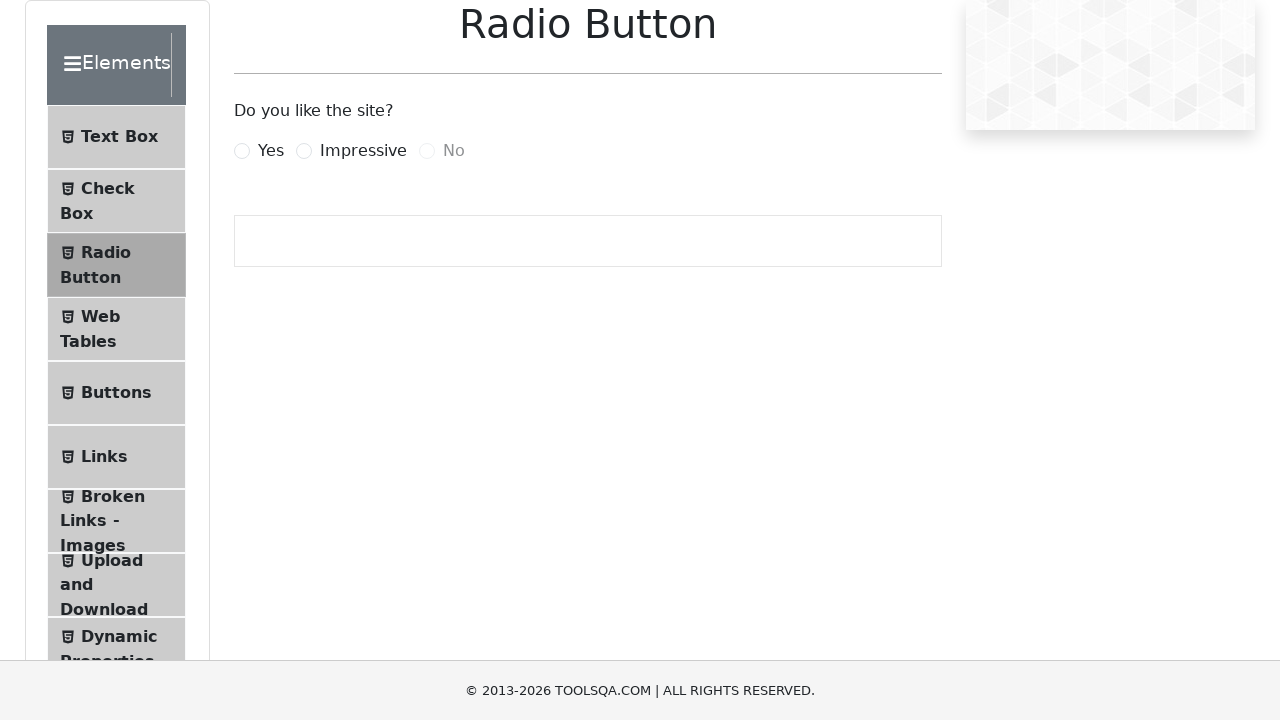

Radio button page loaded and Impressive radio button element found
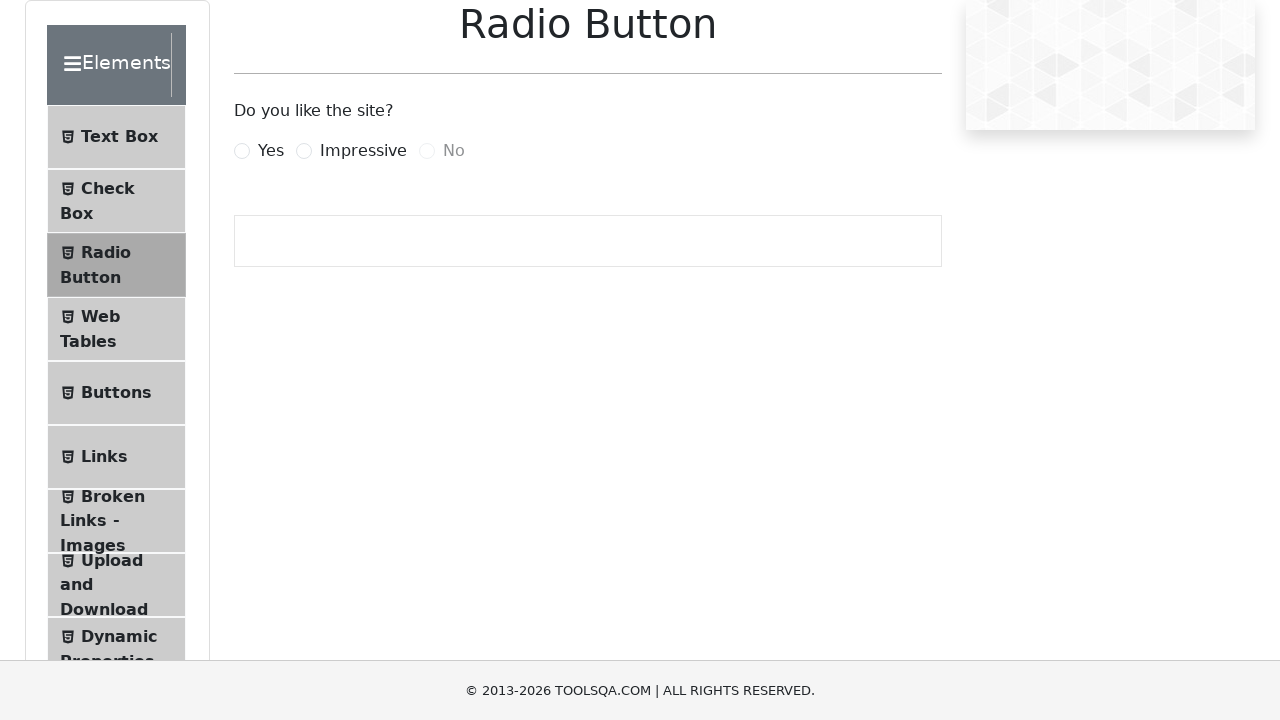

Clicked on Impressive radio button label at (363, 151) on label[for='impressiveRadio']
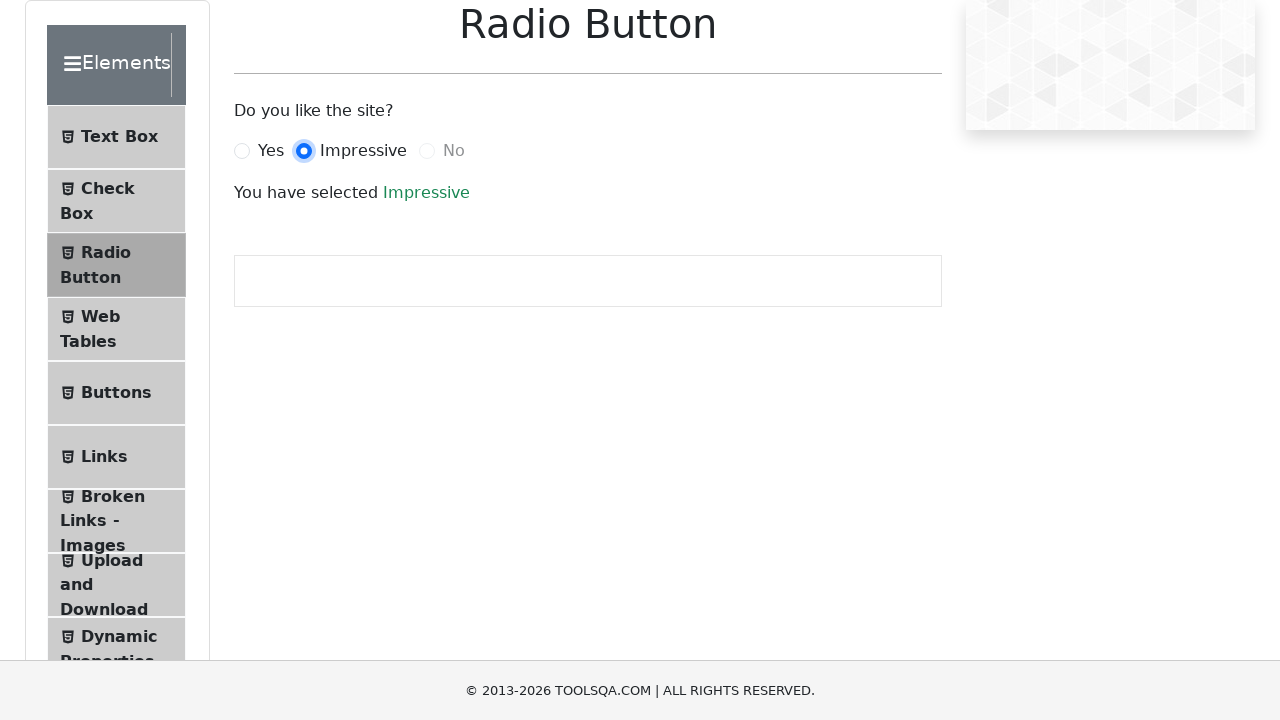

Verified Impressive radio button selection with success message displayed
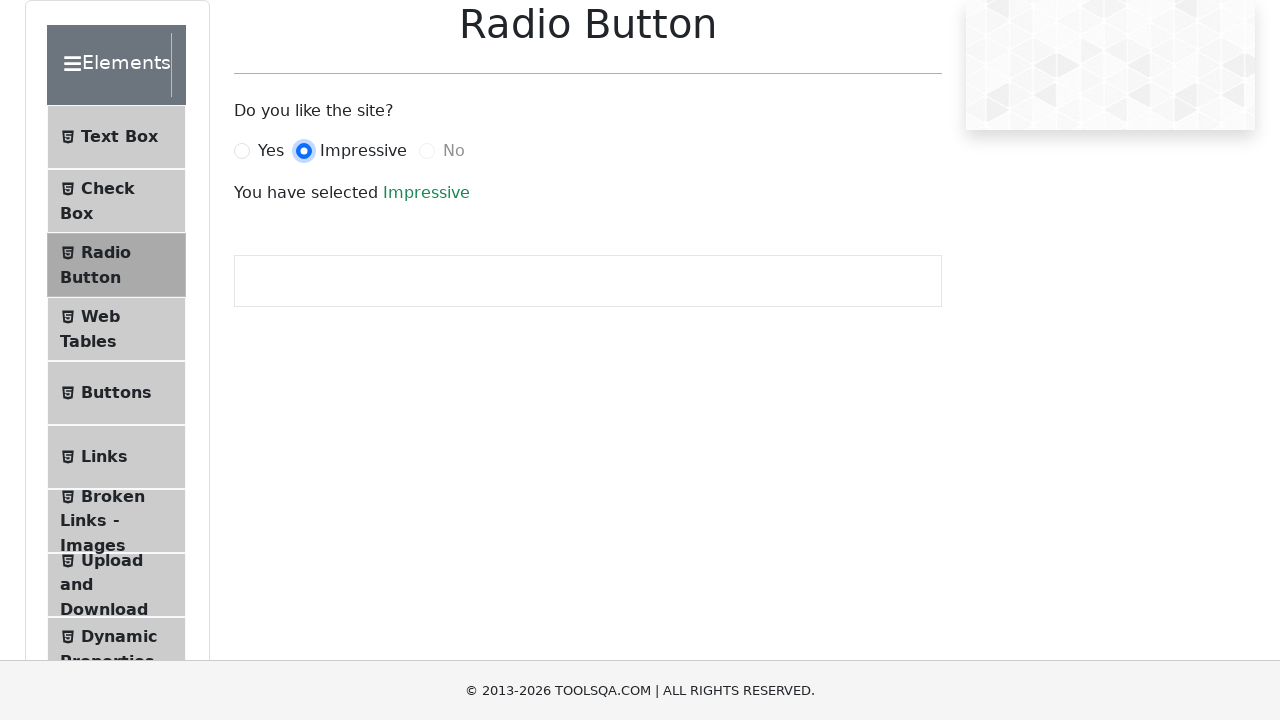

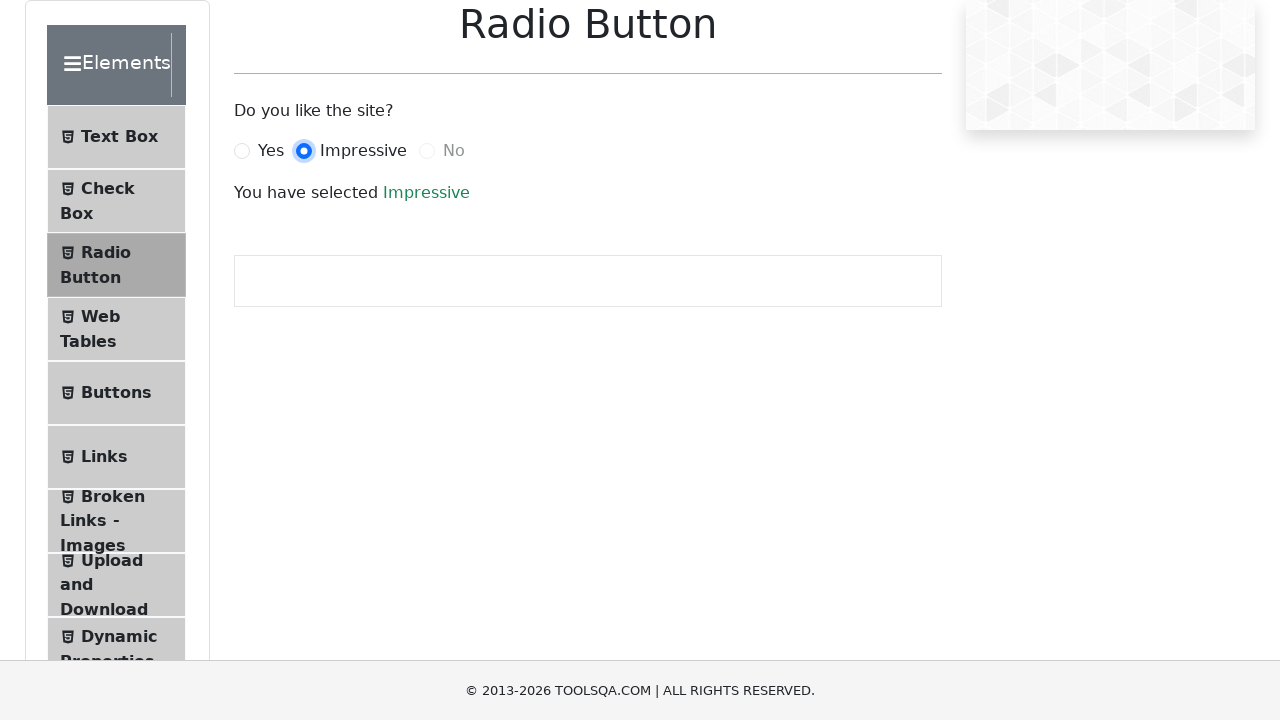